Generates a random ROC ID by clicking the generate button on a Debian utility page

Starting URL: https://people.debian.org/~paulliu/ROCid.html

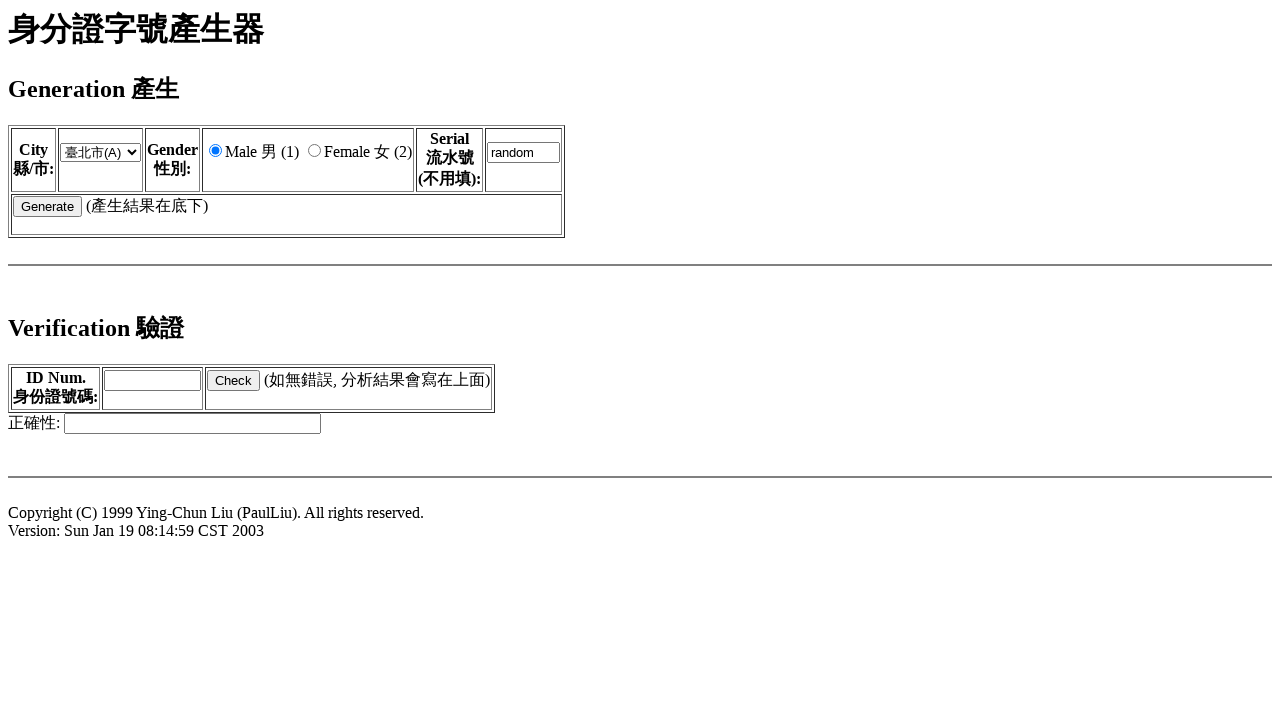

Navigated to Debian ROC ID utility page
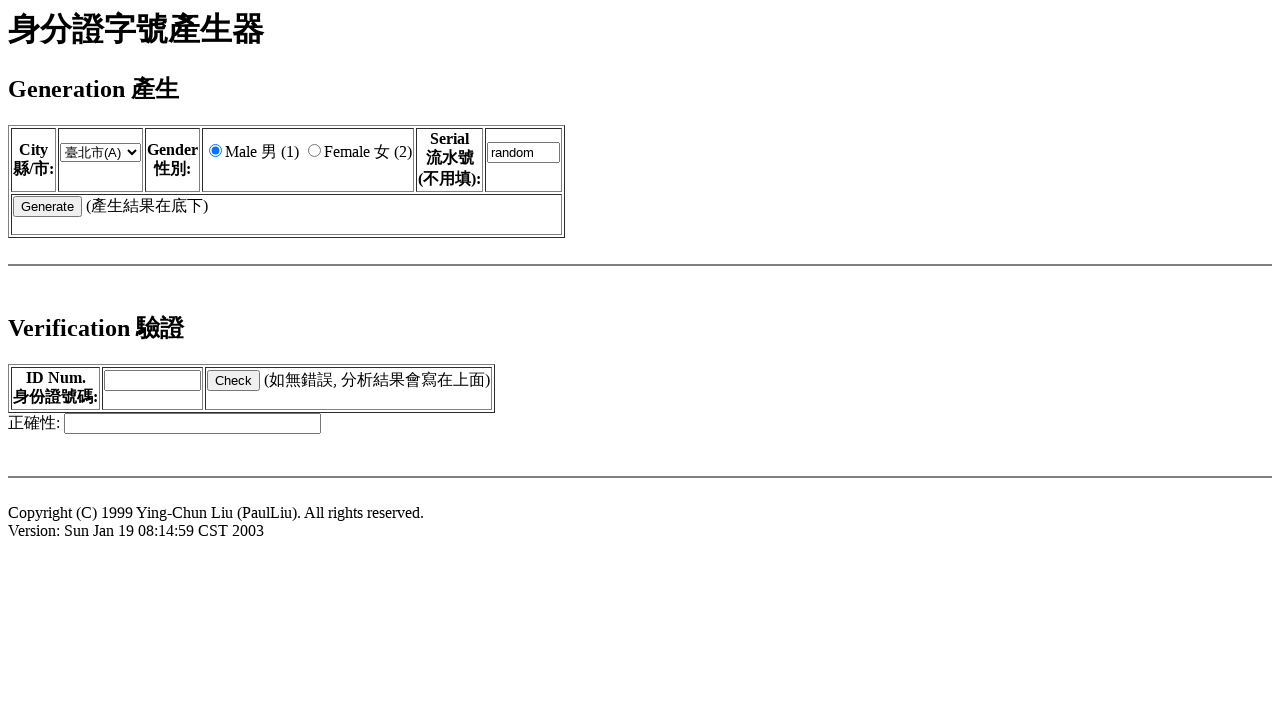

Clicked Generate button to create random ROC ID at (48, 207) on input[value='Generate']
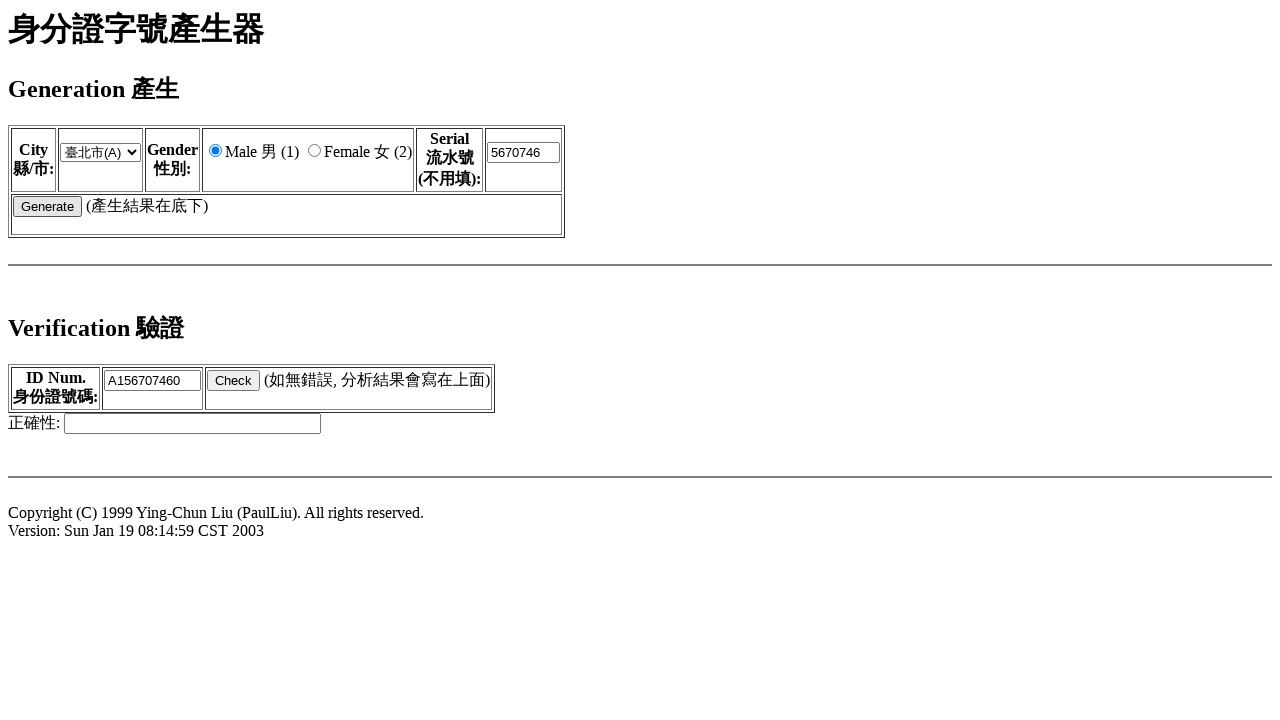

Retrieved generated ROC ID: None
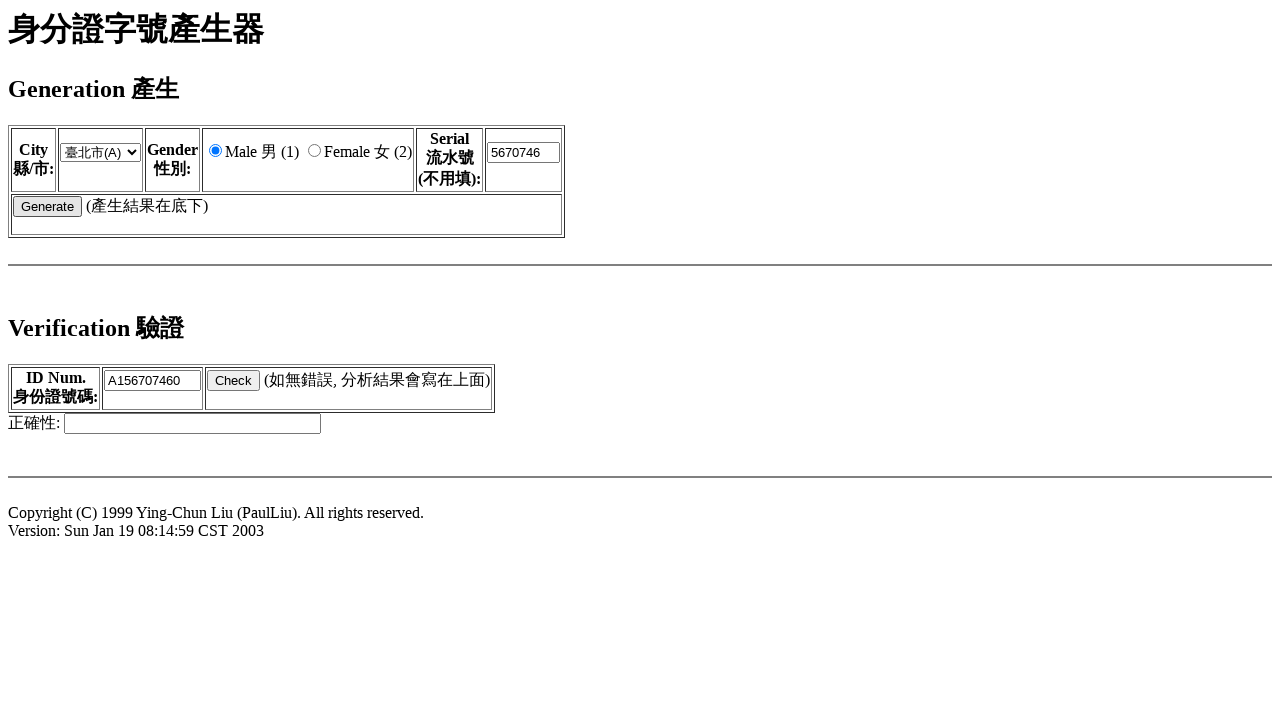

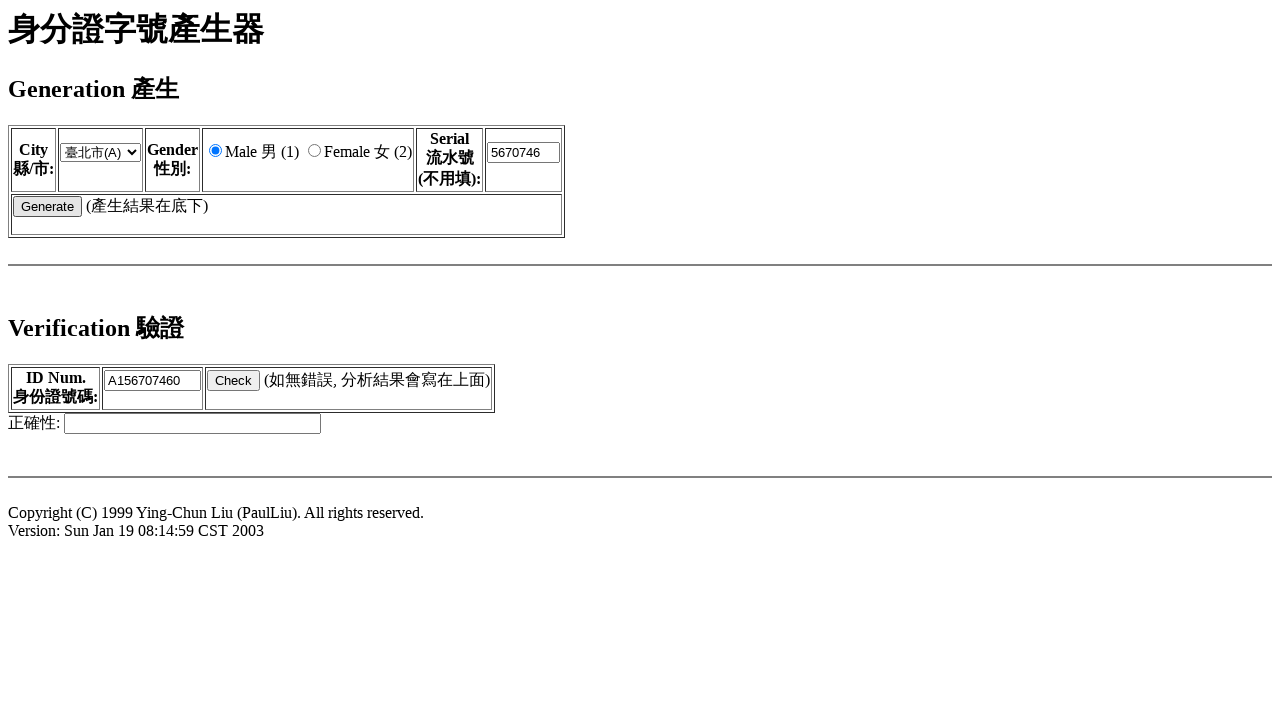